Tests changing a color picker value using JavaScript and verifies the color changed to red.

Starting URL: https://bonigarcia.dev/selenium-webdriver-java/web-form.html

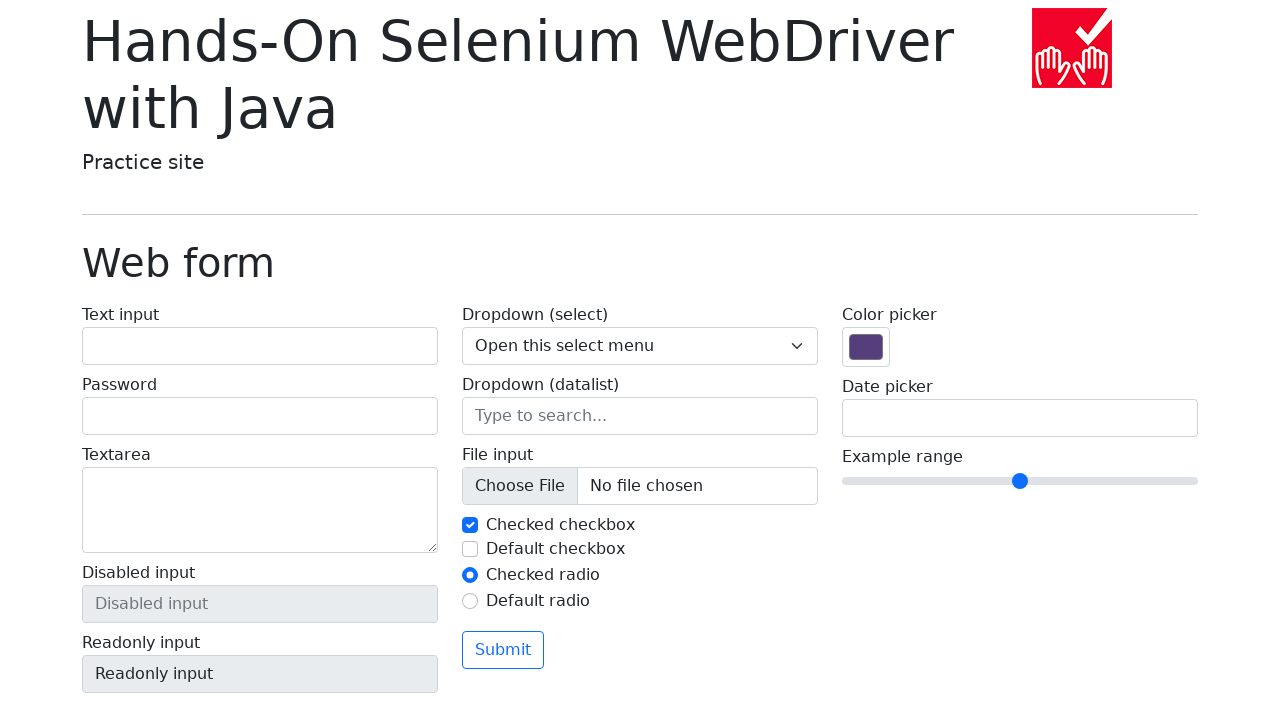

Located color picker input element
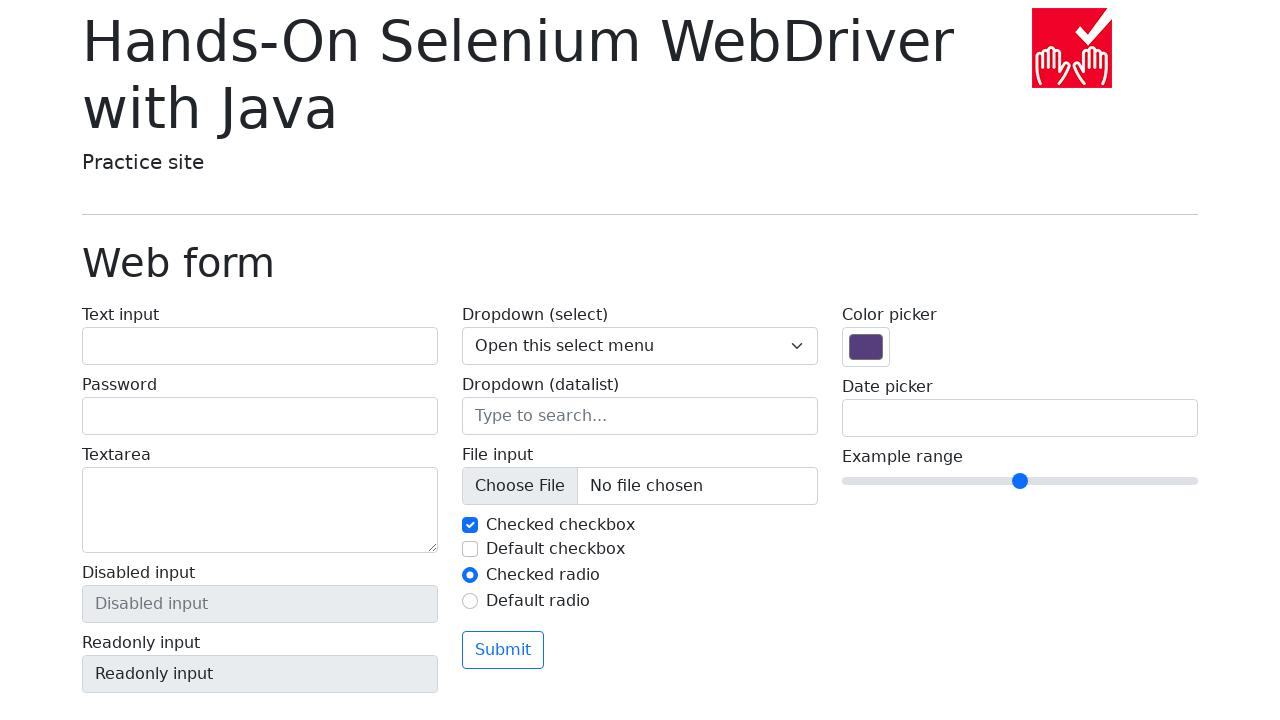

Retrieved initial color value: #563d7c
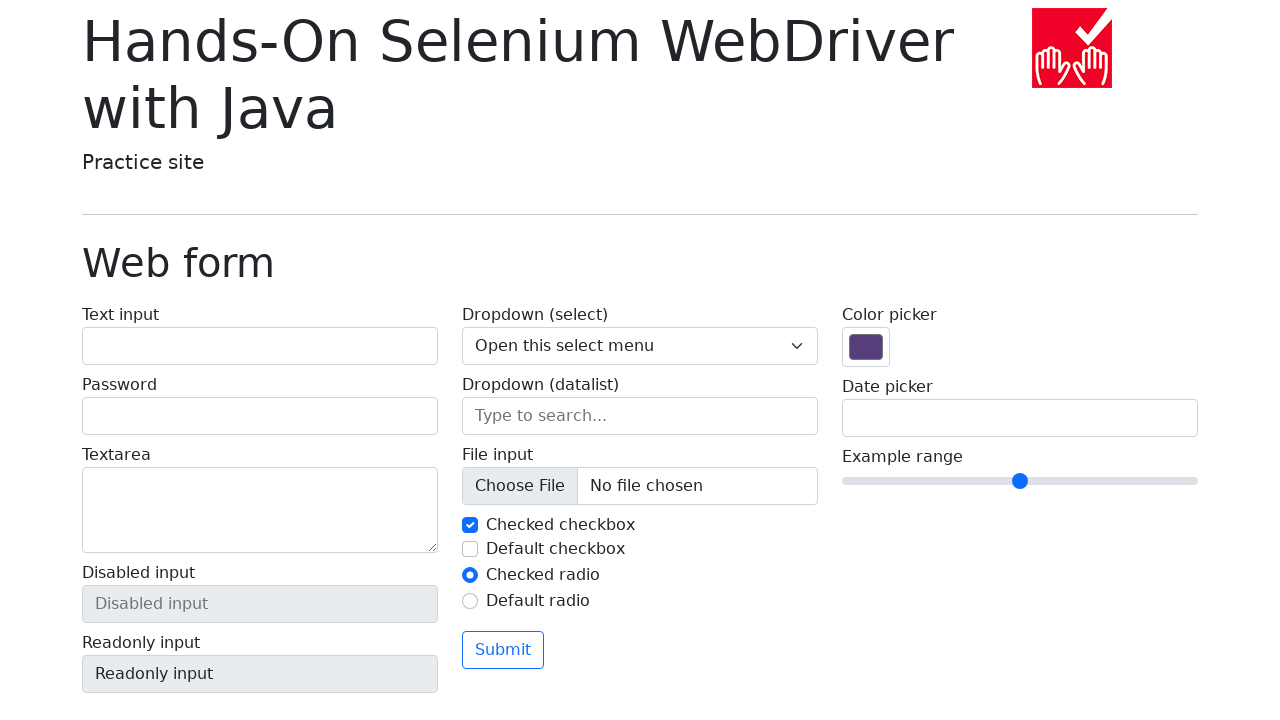

Set color picker value to red (#ff0000) using JavaScript
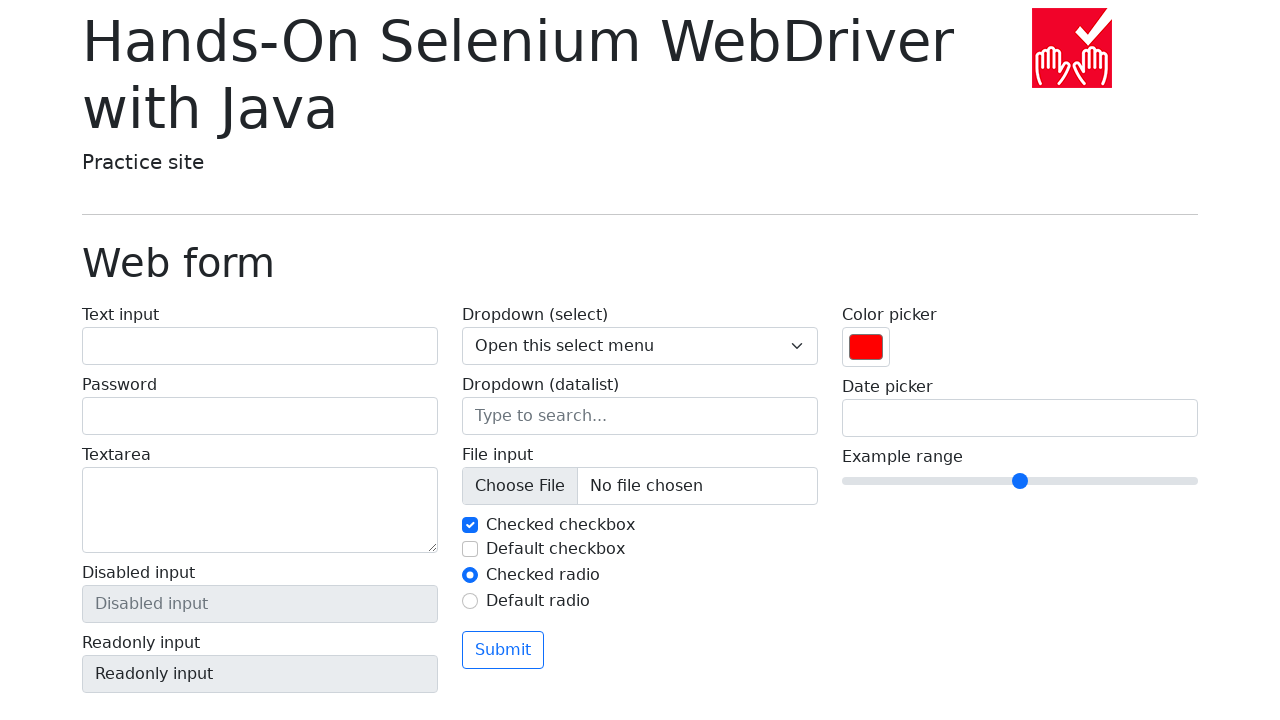

Retrieved final color value: #ff0000
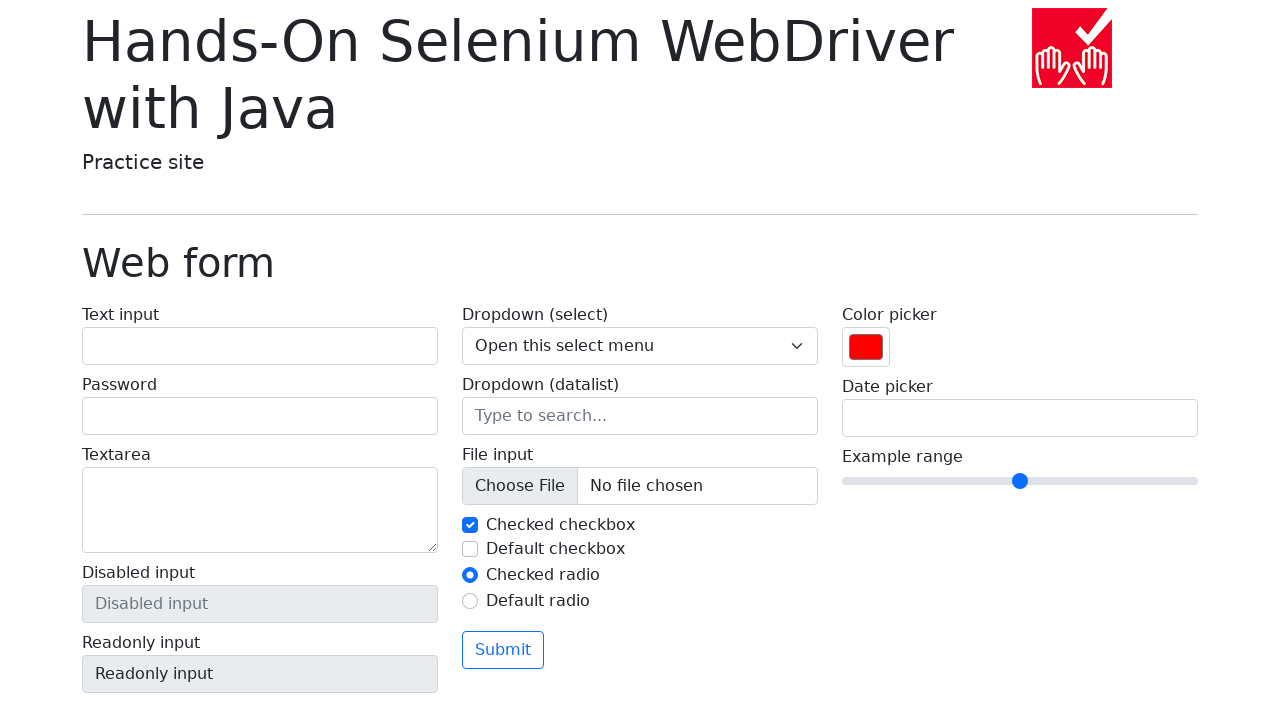

Verified final color is different from initial color
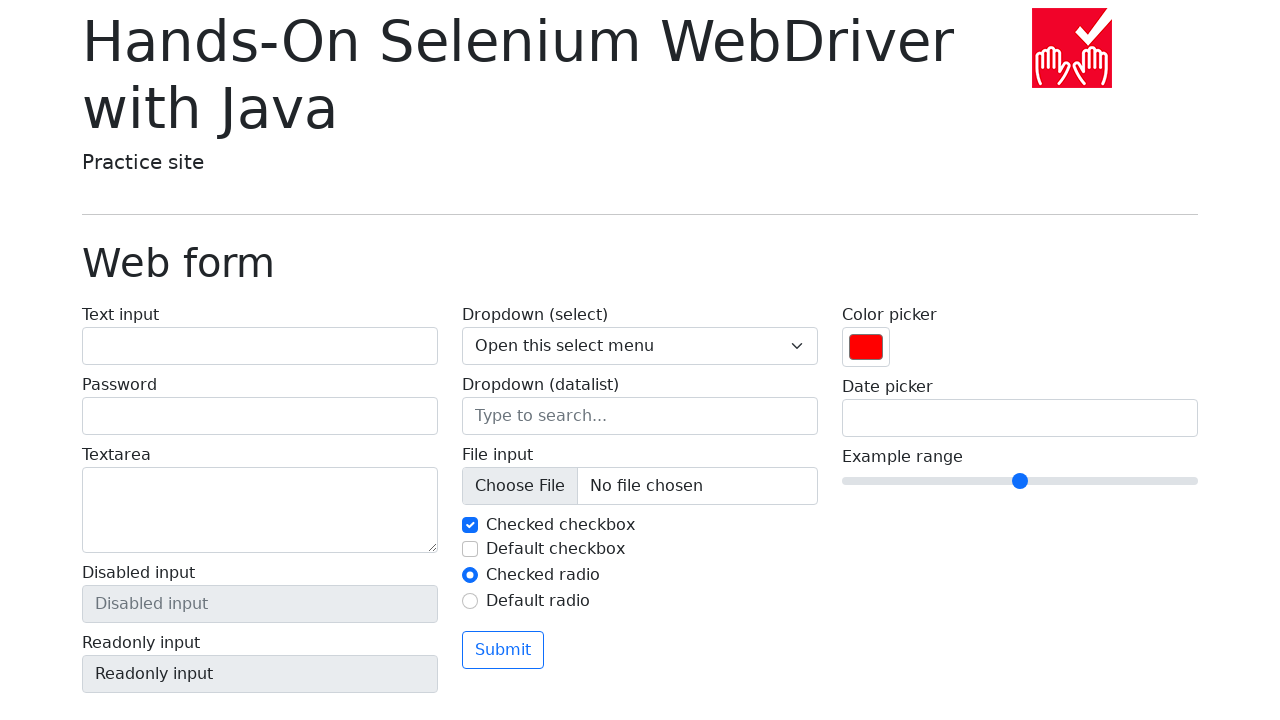

Verified final color equals red (#ff0000)
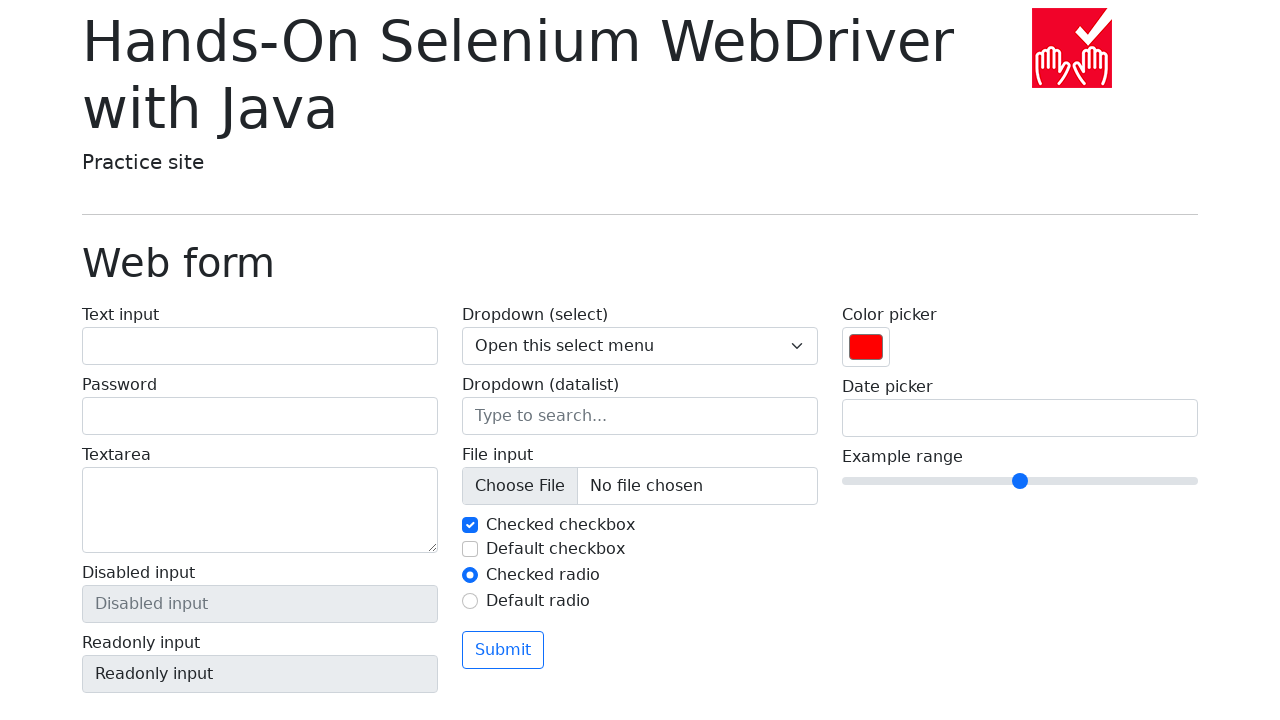

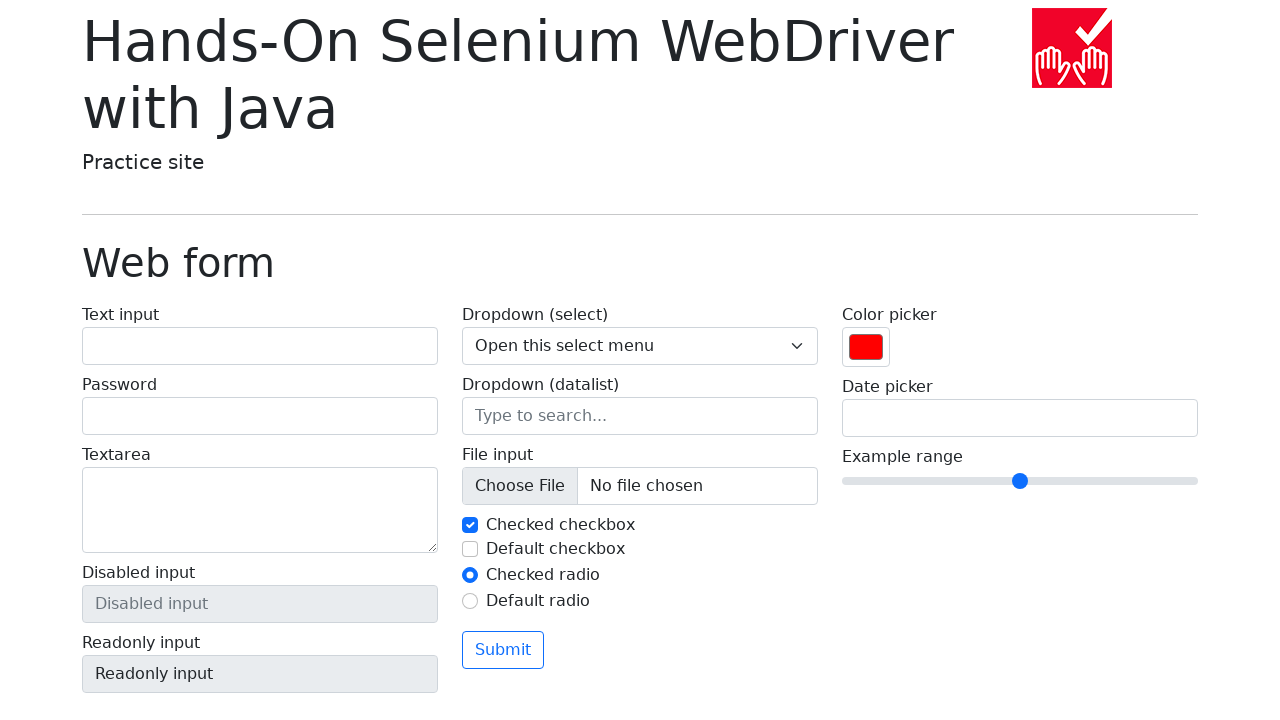